Navigates to the MSI website homepage and waits for the page to load completely

Starting URL: https://www.msi.com/

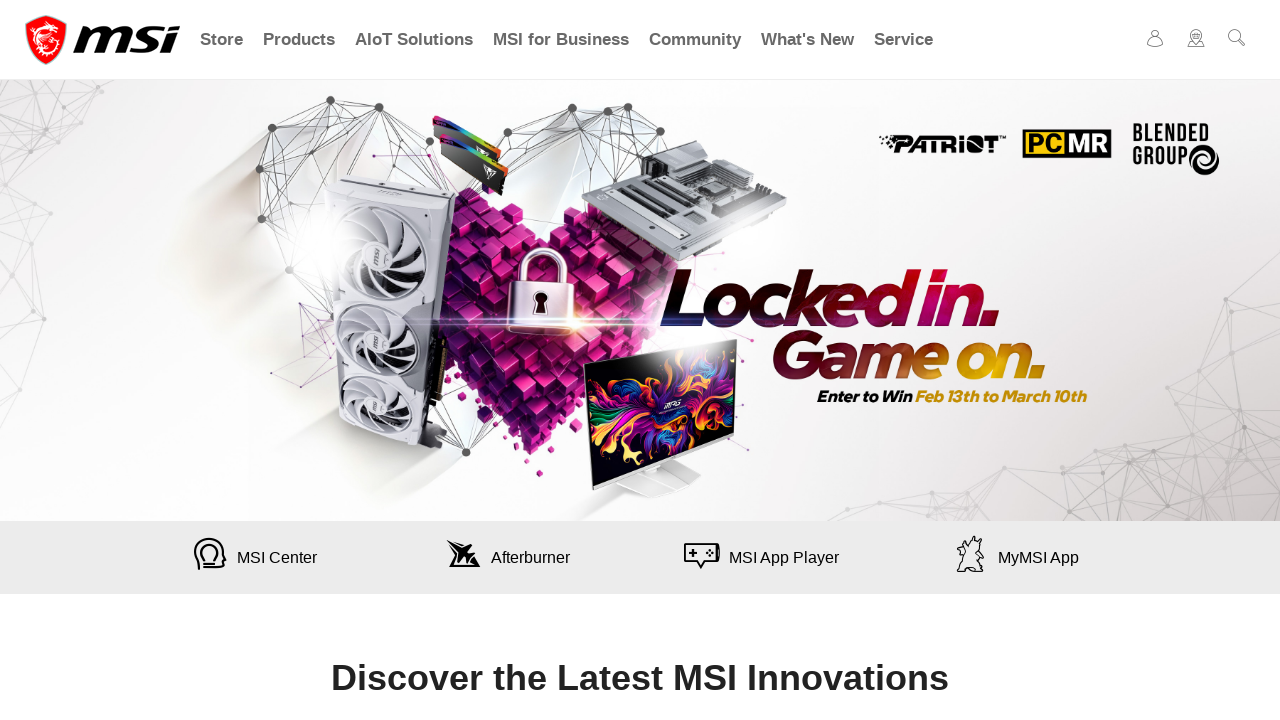

Navigated to MSI website homepage
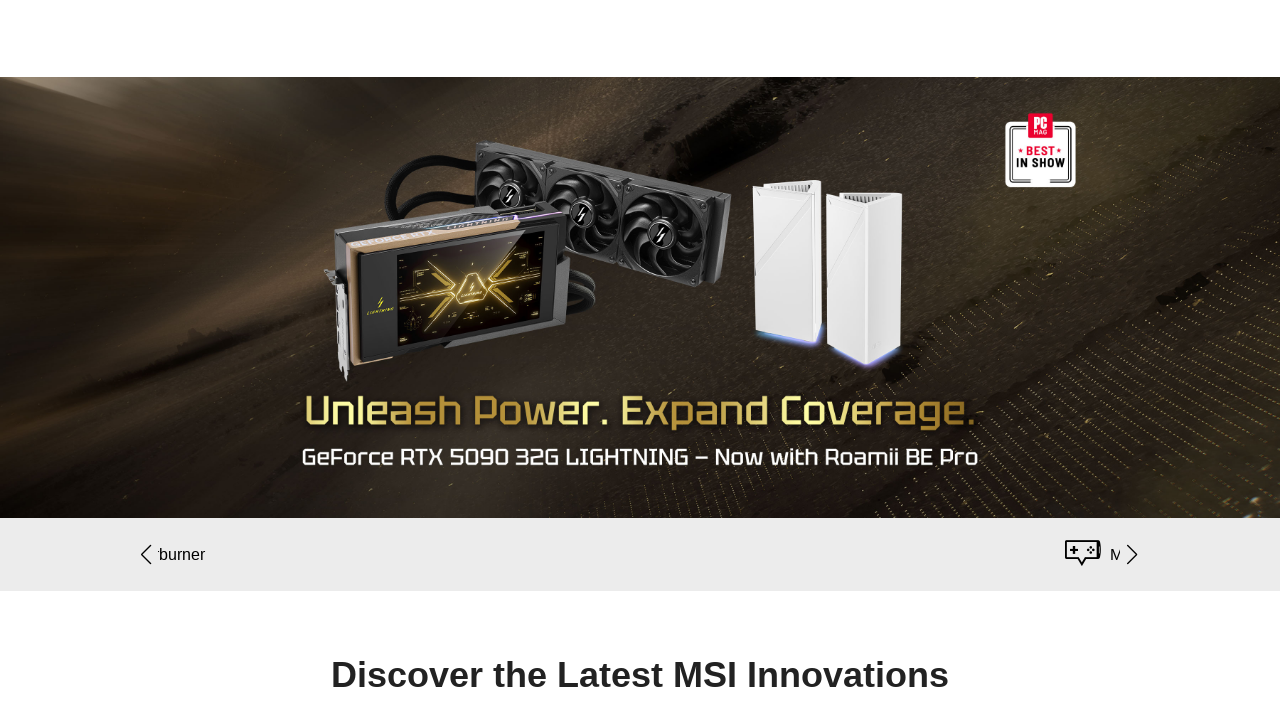

Waited for page to fully load (networkidle state reached)
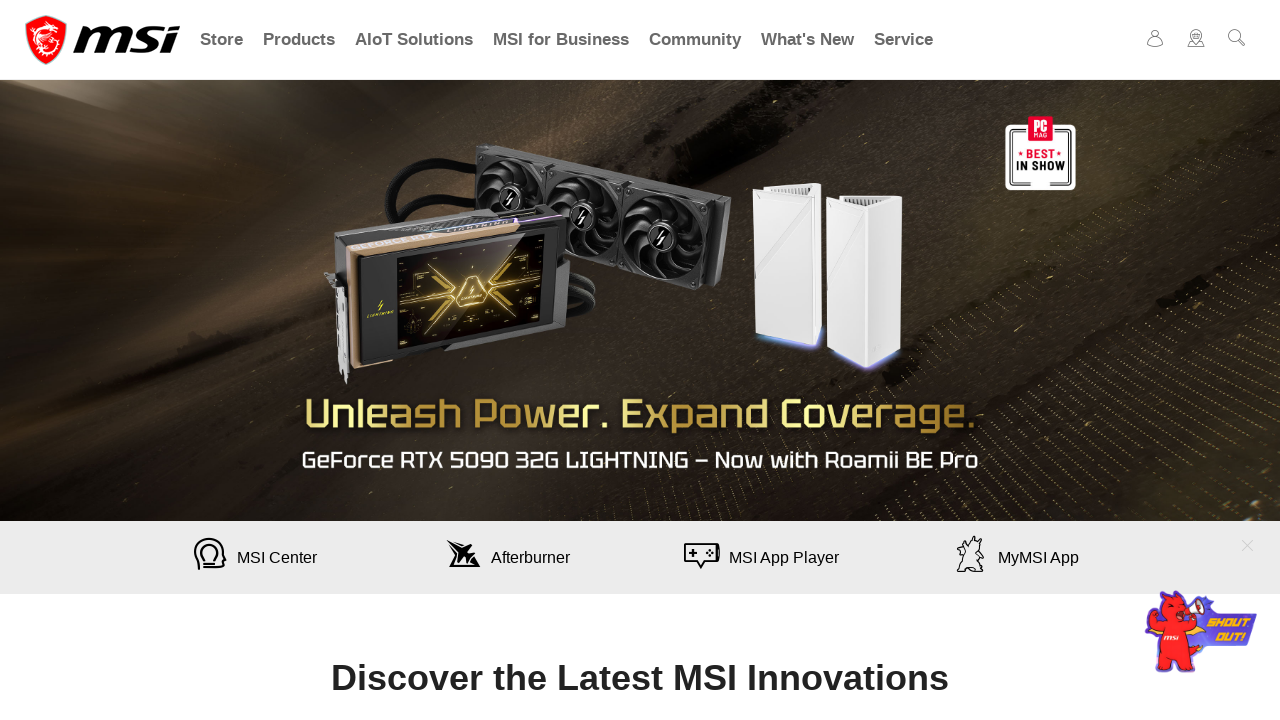

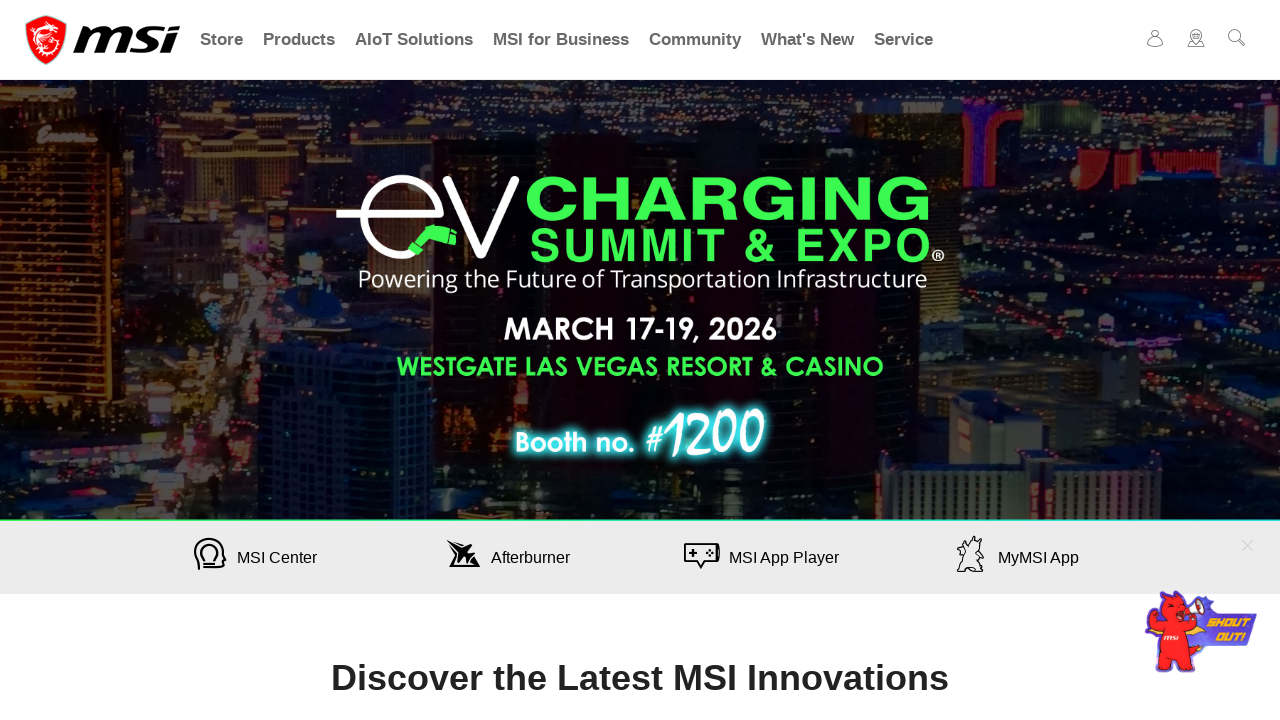